Tests add/remove elements functionality by adding buttons and then removing some of them

Starting URL: https://the-internet.herokuapp.com/

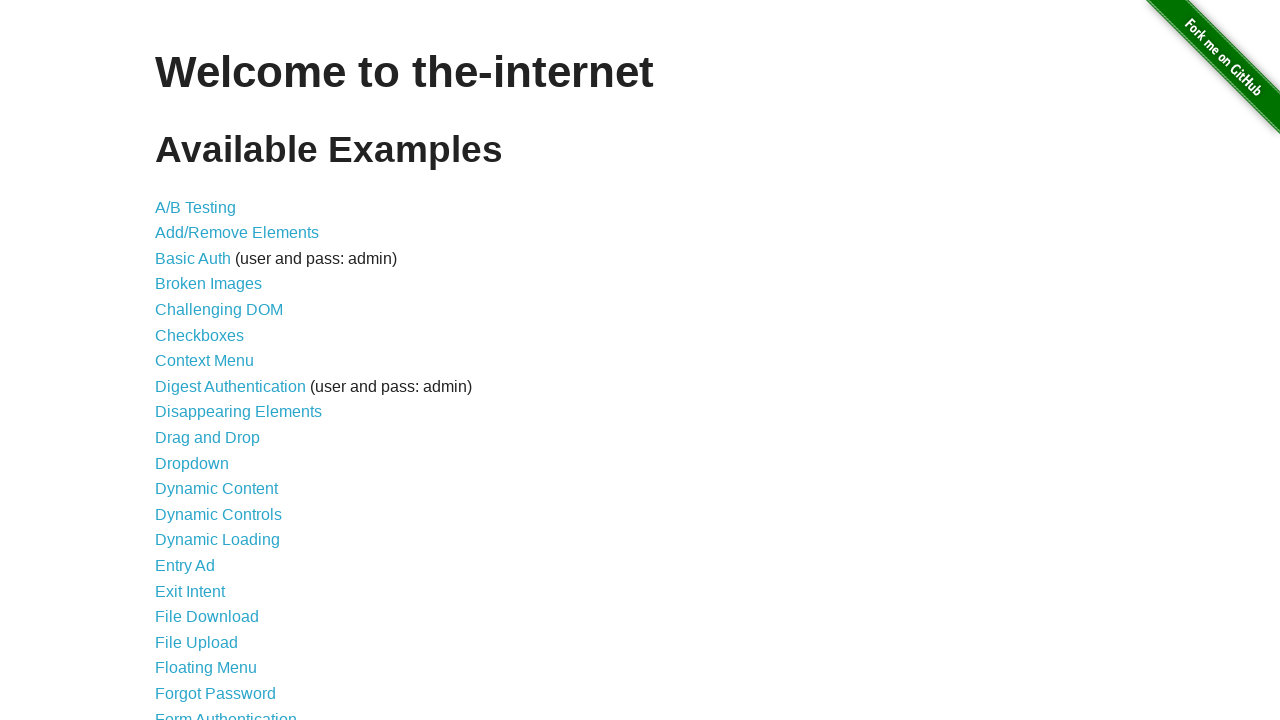

Clicked on add/remove elements link at (237, 233) on xpath=//a[@href='/add_remove_elements/']
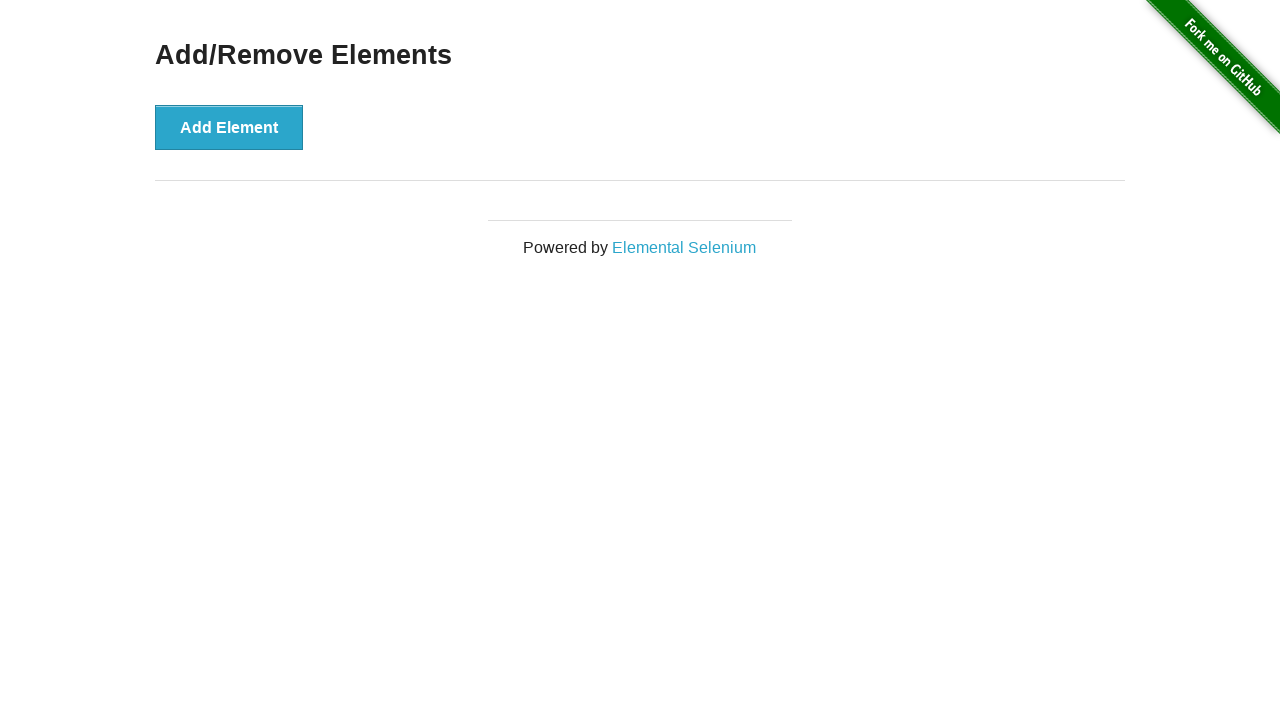

Clicked add button (iteration 1/5) at (229, 127) on xpath=//div[@class='example']/button
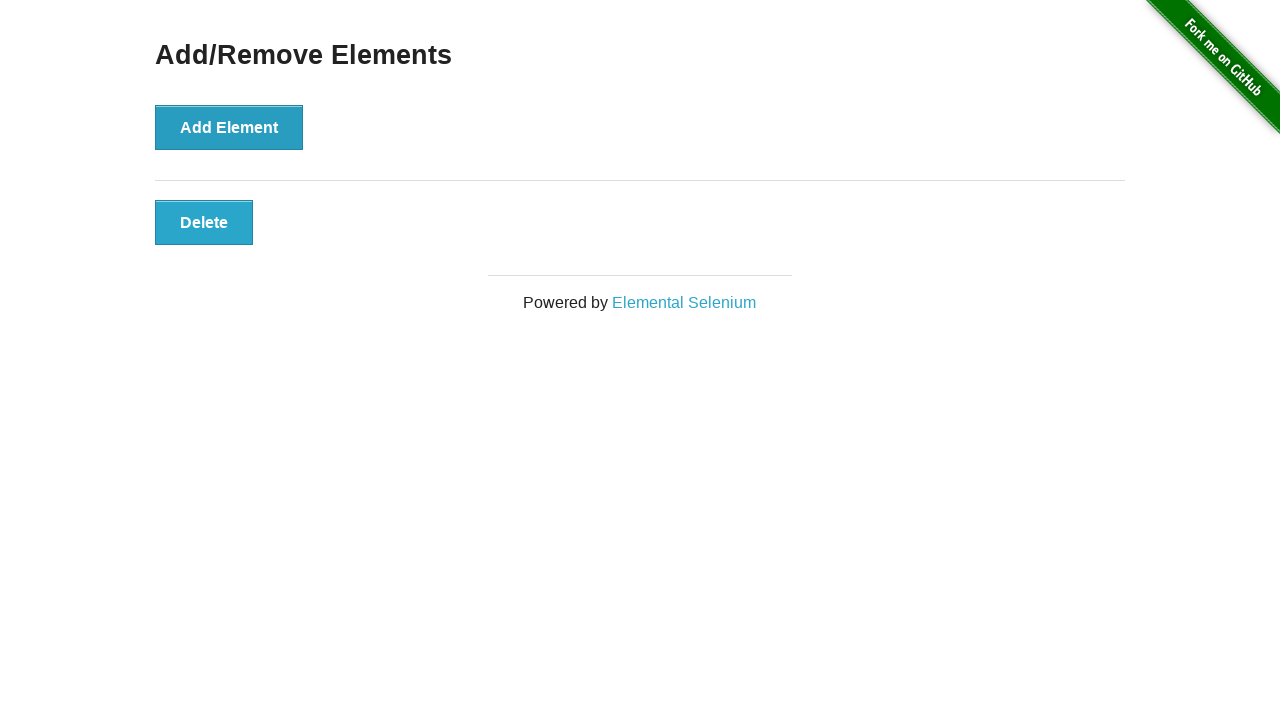

Clicked add button (iteration 2/5) at (229, 127) on xpath=//div[@class='example']/button
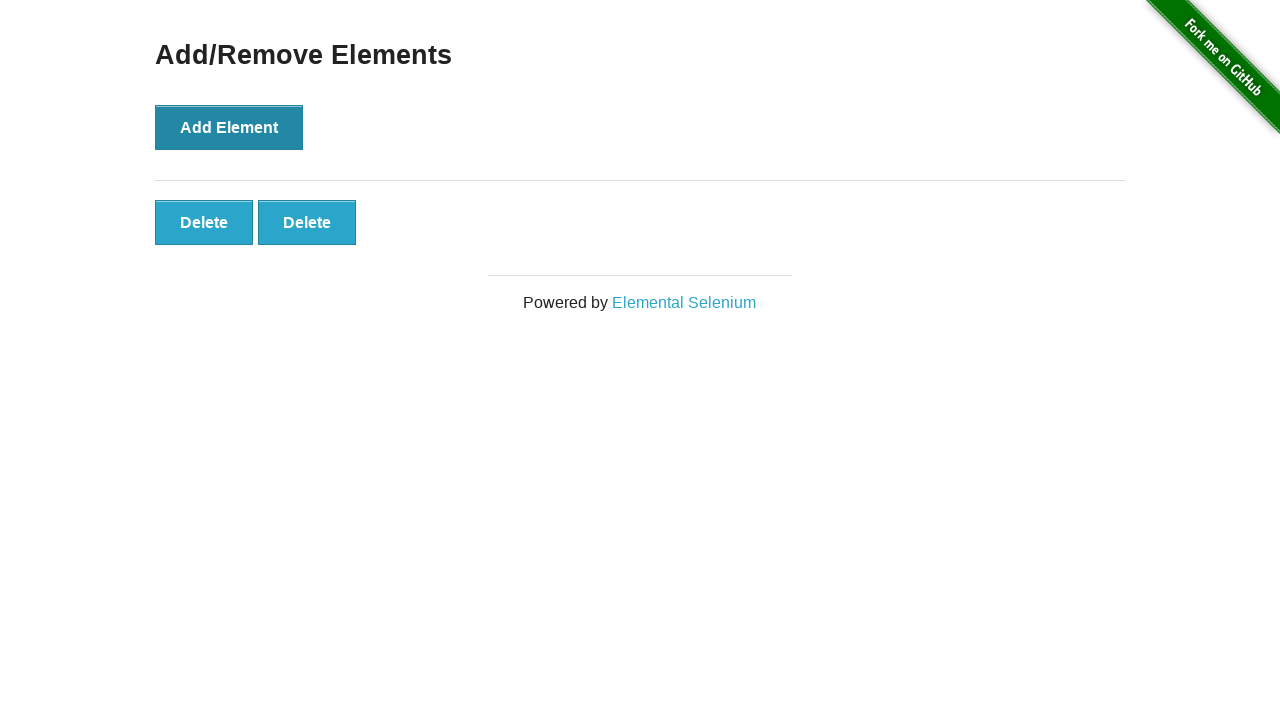

Clicked add button (iteration 3/5) at (229, 127) on xpath=//div[@class='example']/button
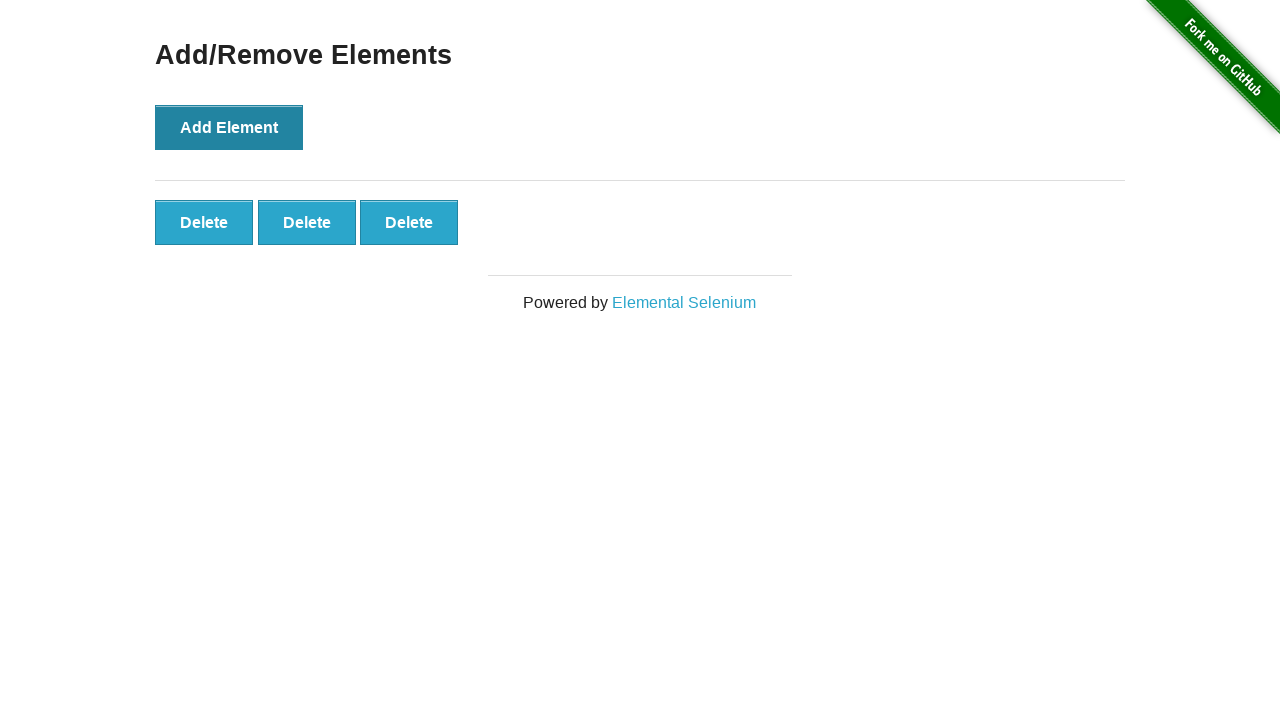

Clicked add button (iteration 4/5) at (229, 127) on xpath=//div[@class='example']/button
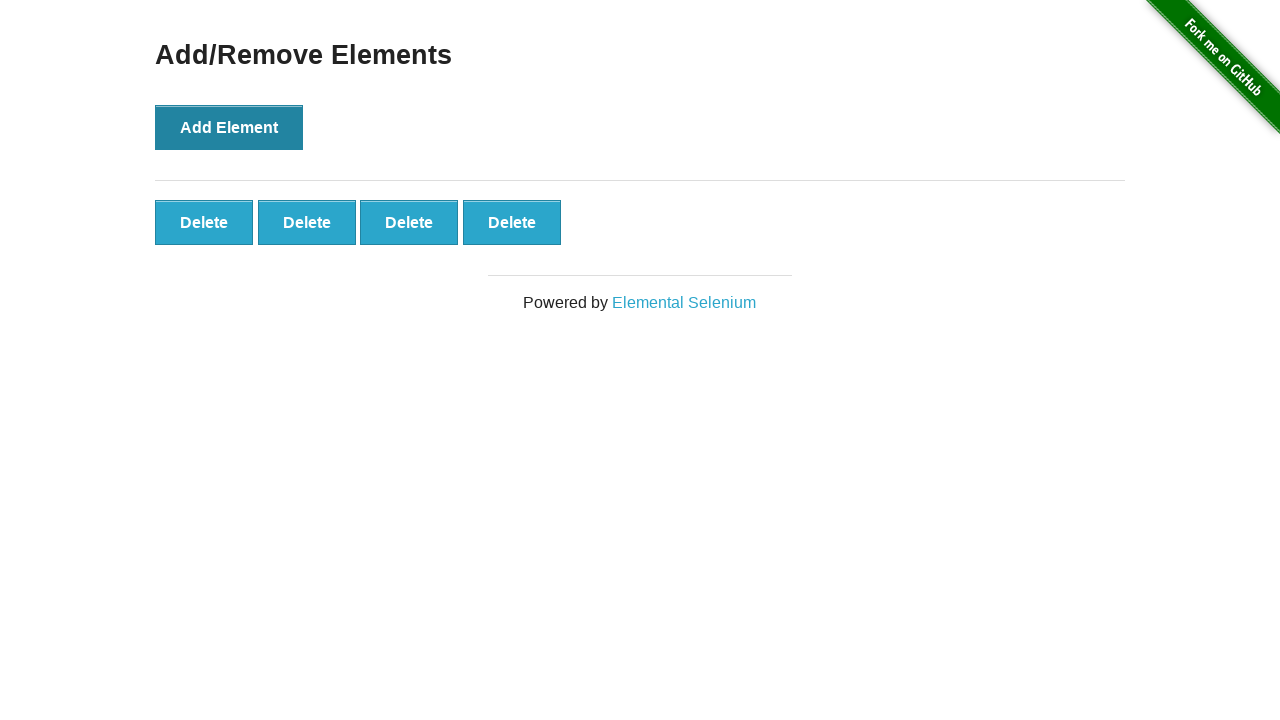

Clicked add button (iteration 5/5) at (229, 127) on xpath=//div[@class='example']/button
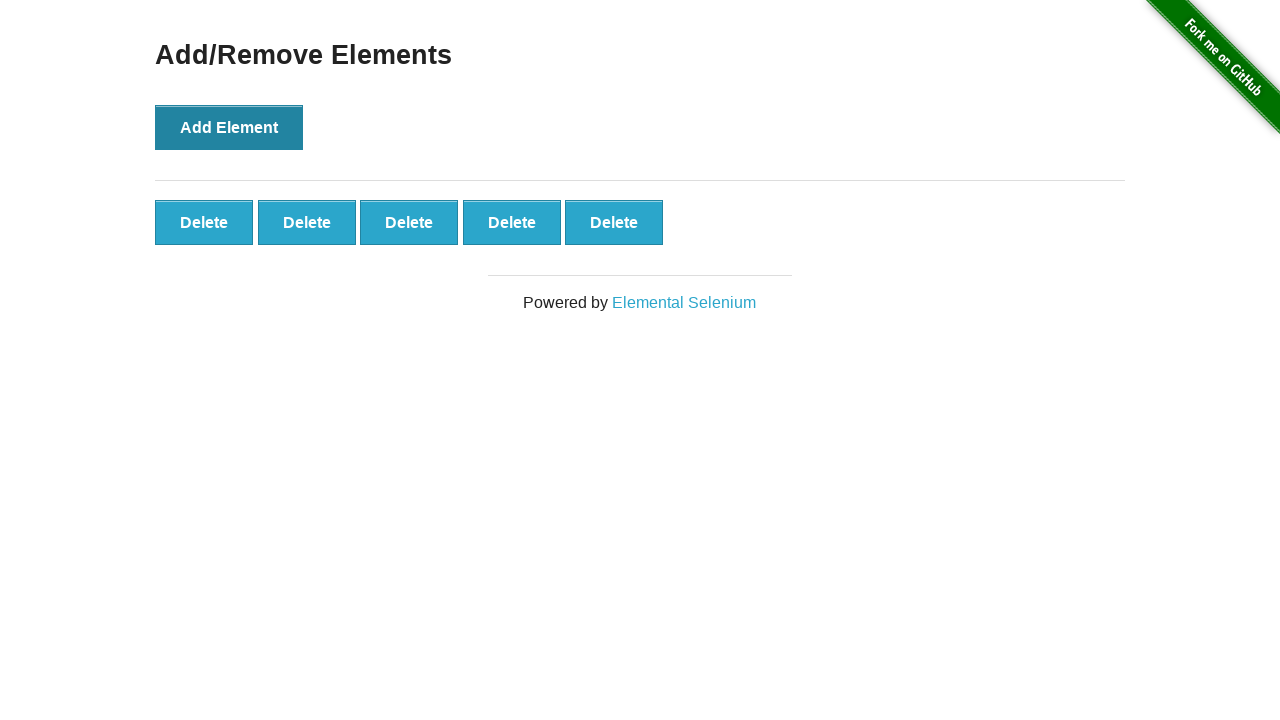

Waited for buttons to be added to elements container
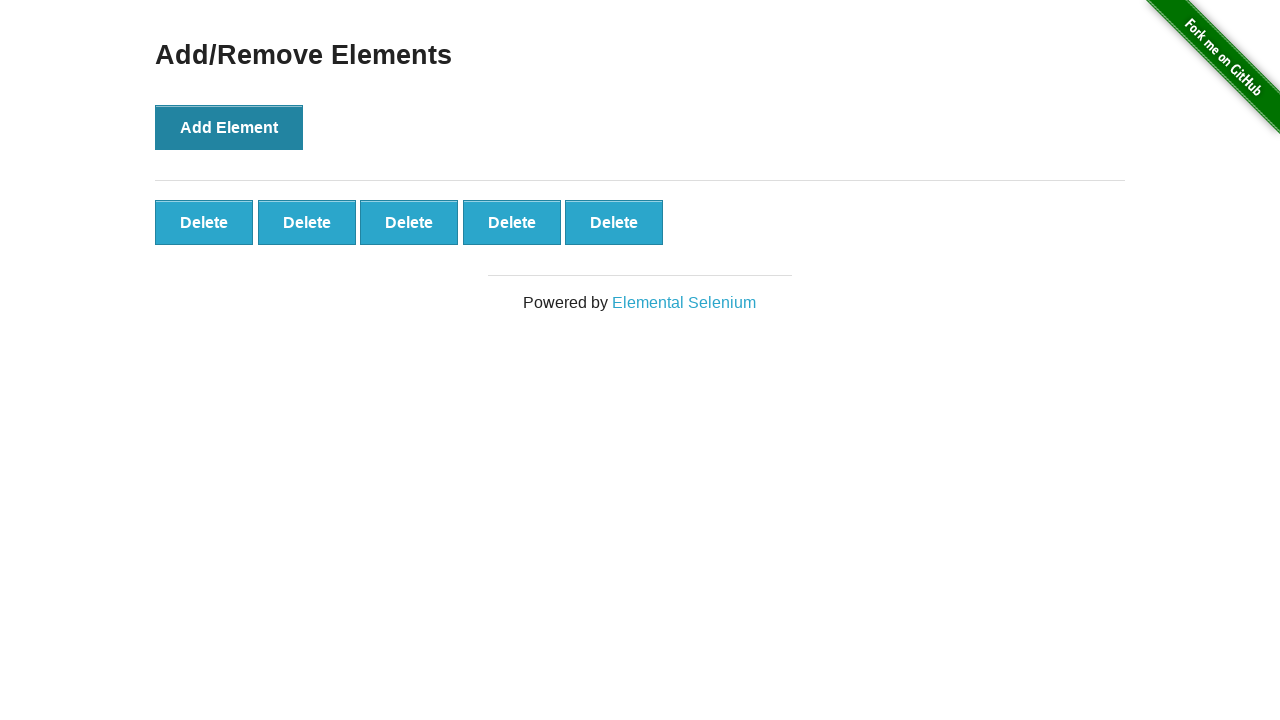

Clicked first delete button to remove element (1/3) at (204, 222) on xpath=//div[@id='elements']/button[1]
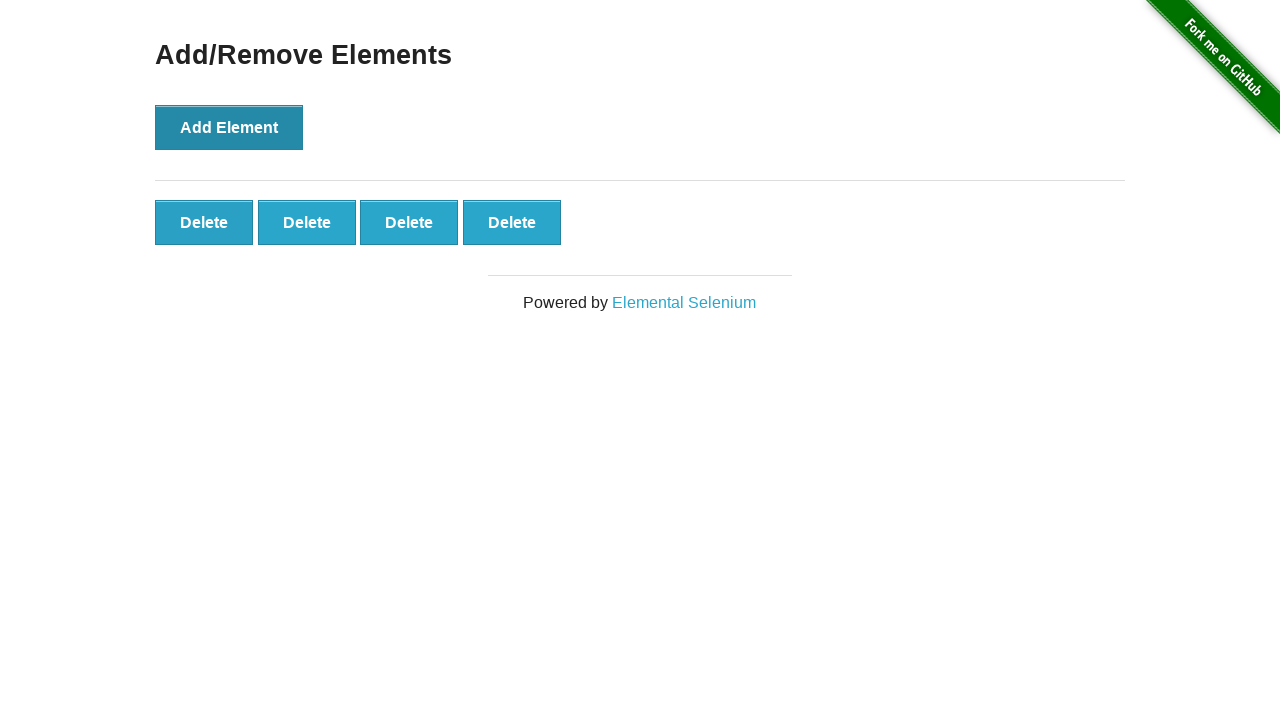

Clicked first delete button to remove element (2/3) at (204, 222) on xpath=//div[@id='elements']/button[1]
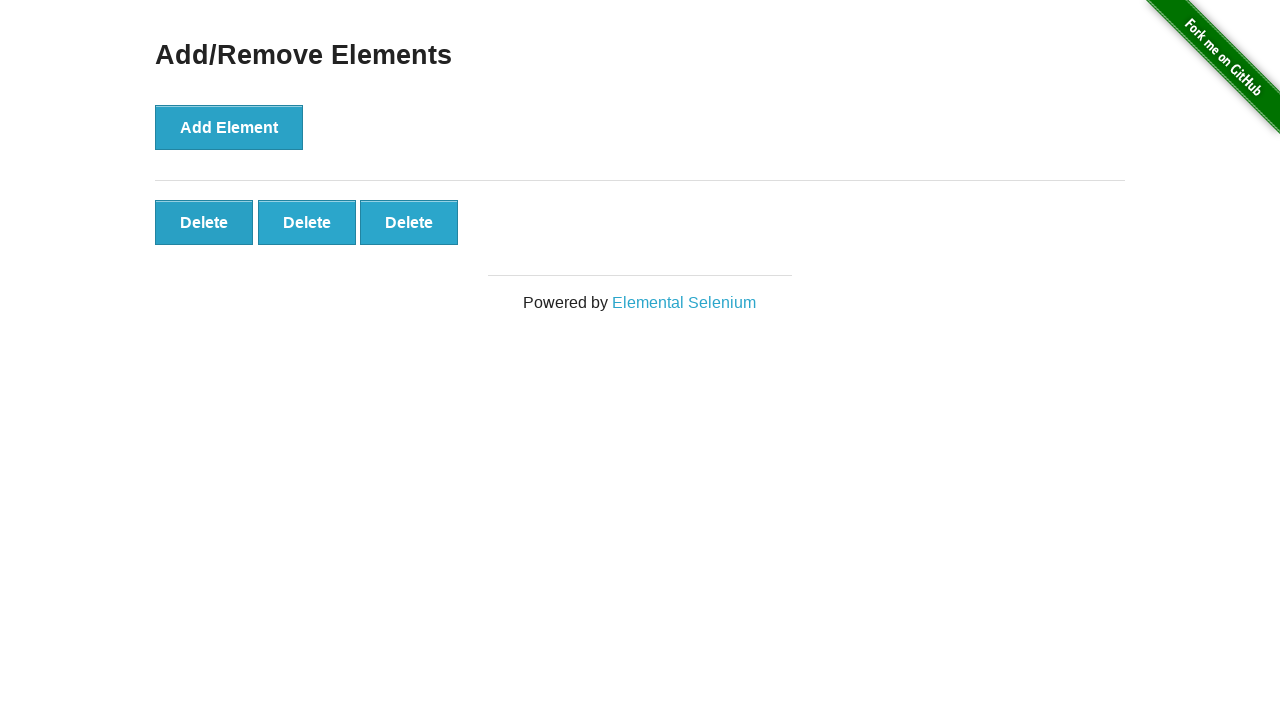

Clicked first delete button to remove element (3/3) at (204, 222) on xpath=//div[@id='elements']/button[1]
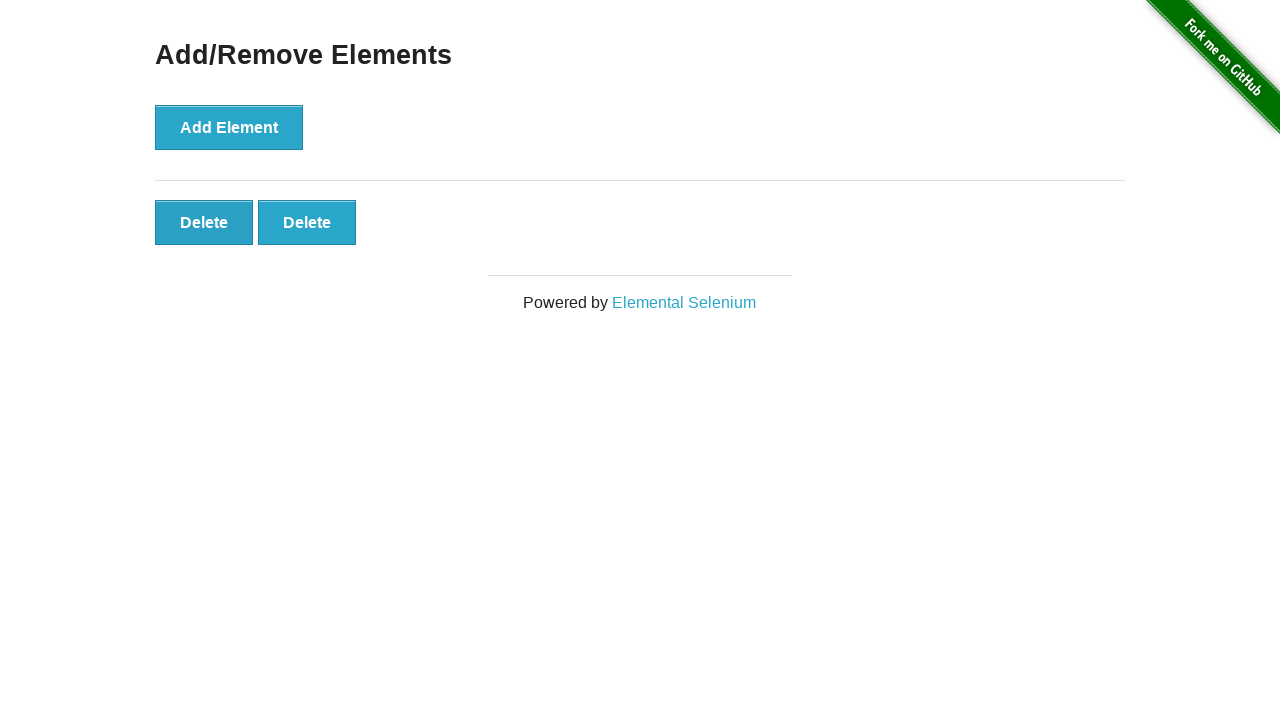

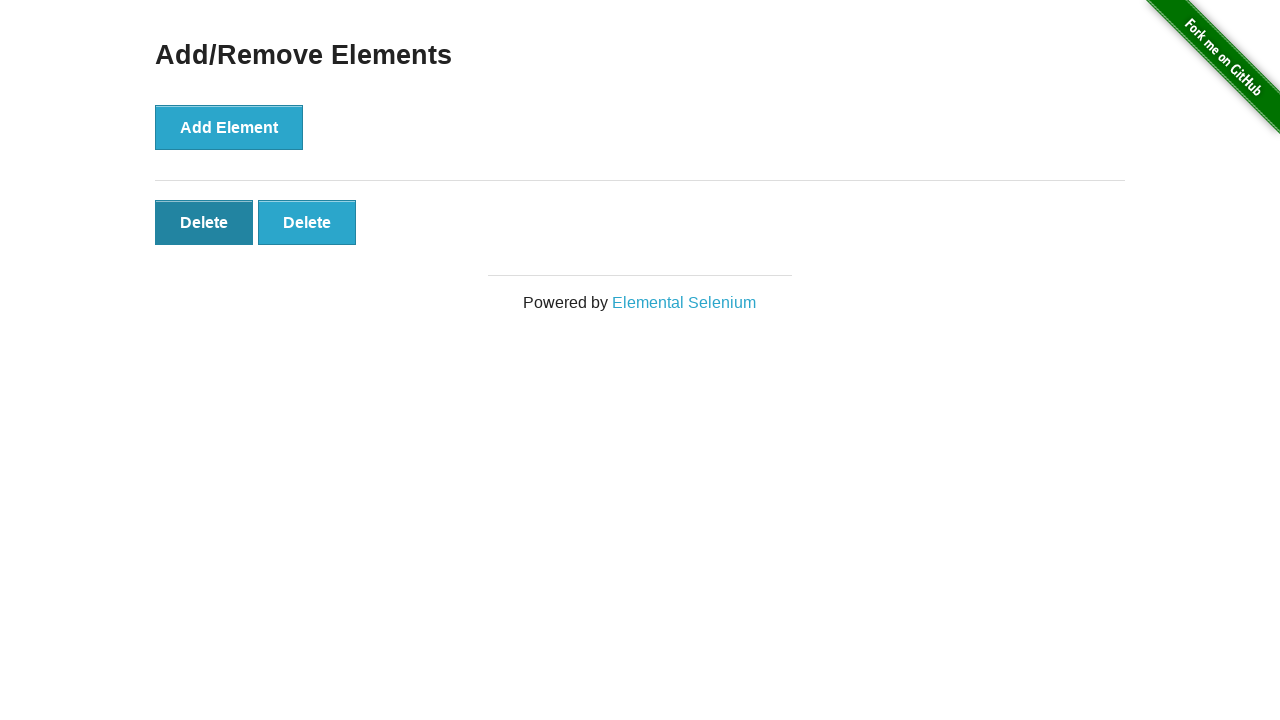